Tests the documentation search functionality on the Selenium website by opening the search modal, entering a search query, and clicking on the first search suggestion result.

Starting URL: https://www.selenium.dev

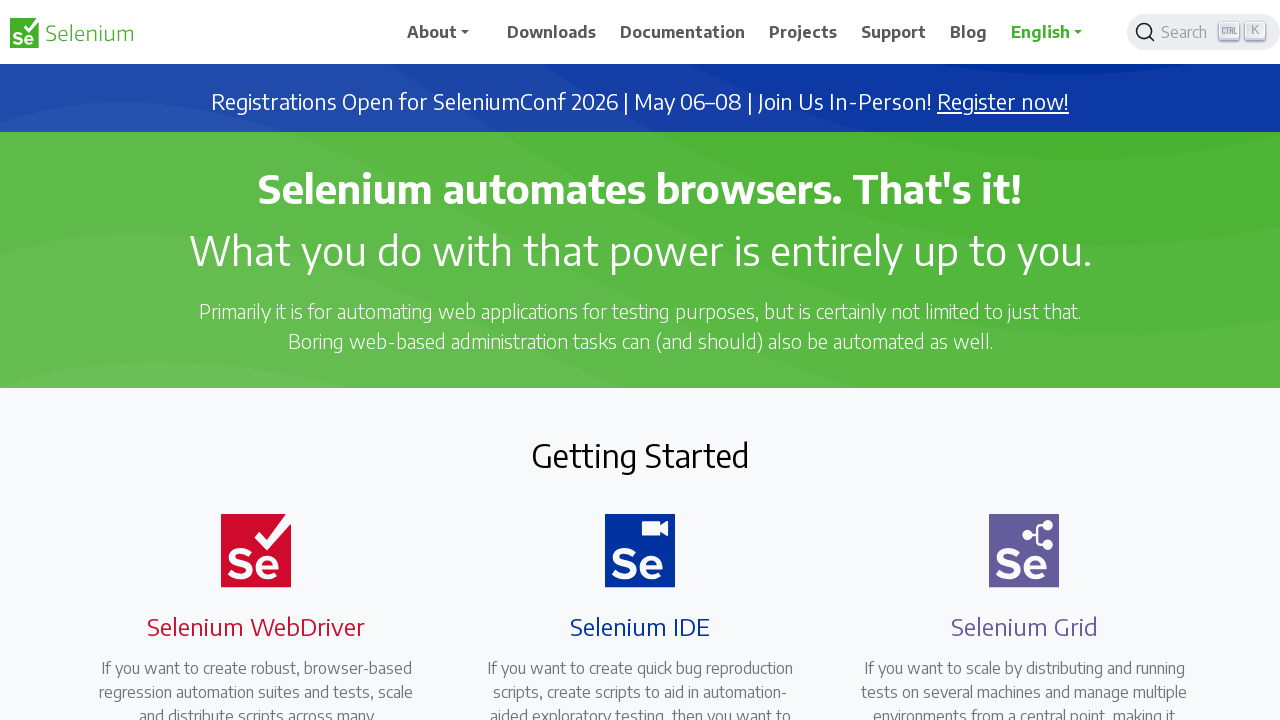

Clicked search button to open search modal at (1204, 32) on .DocSearch
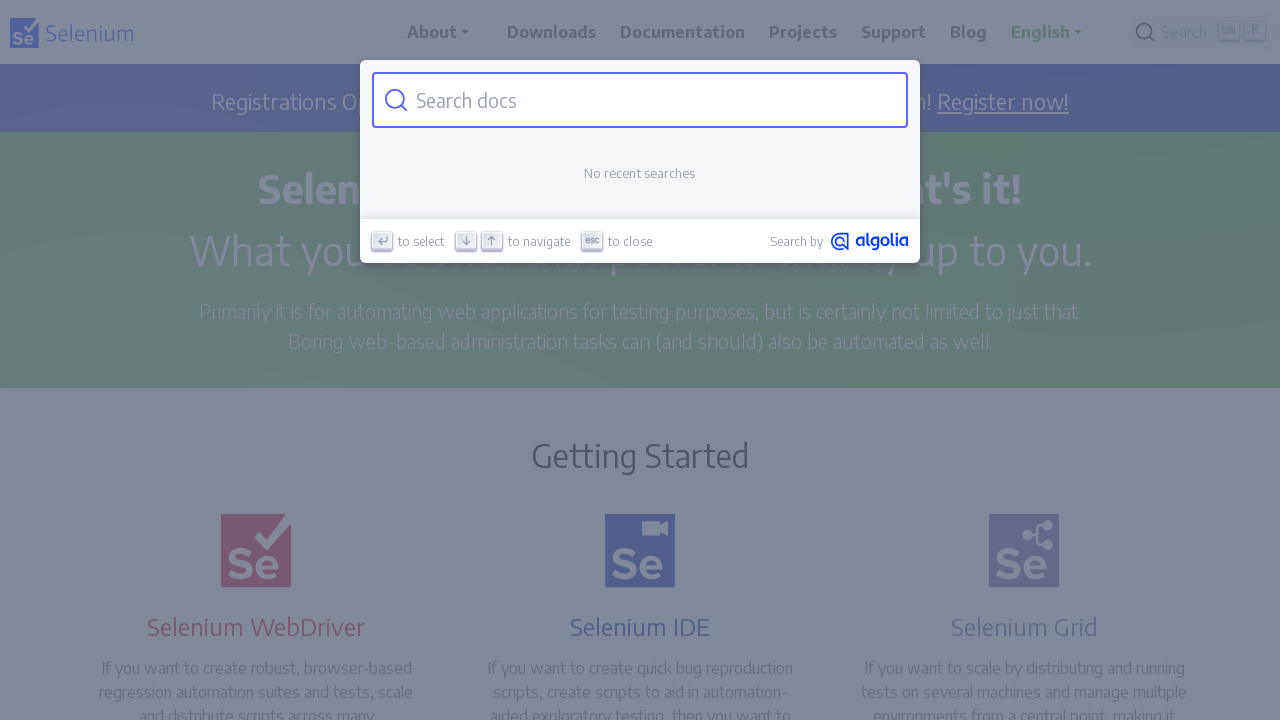

Entered 'getting started' in search field on .DocSearch-Input
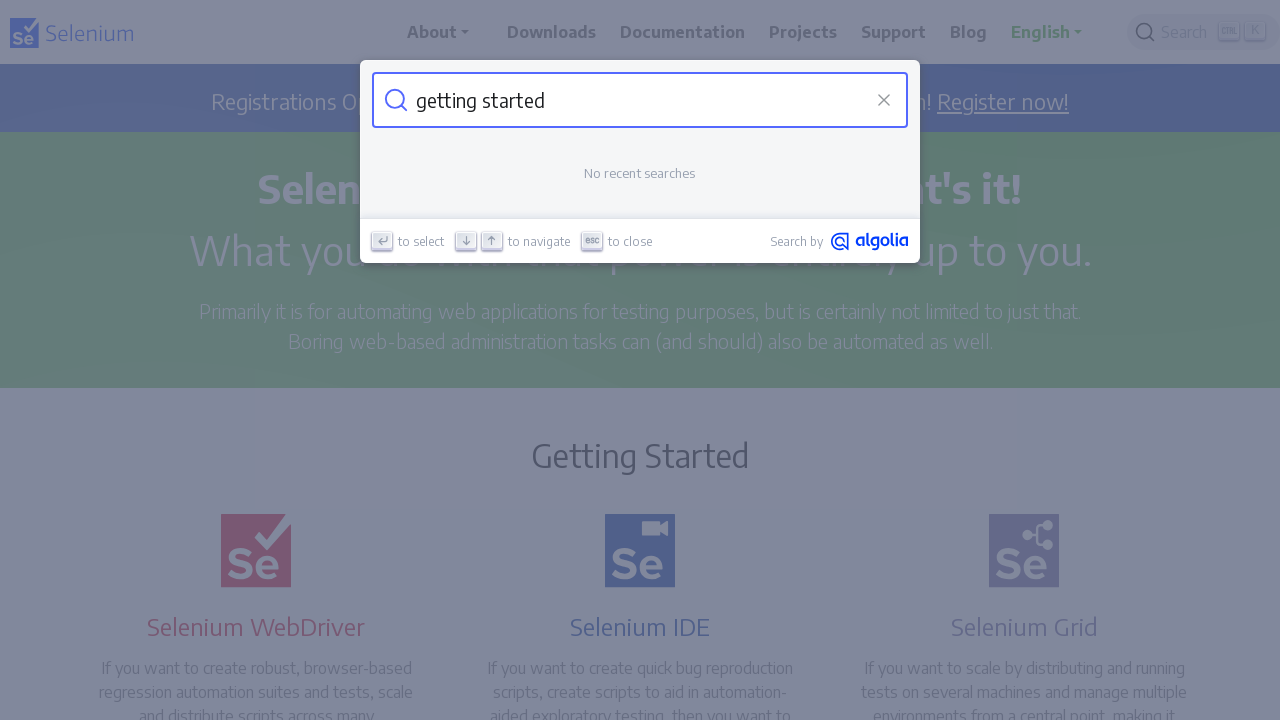

Search suggestions appeared
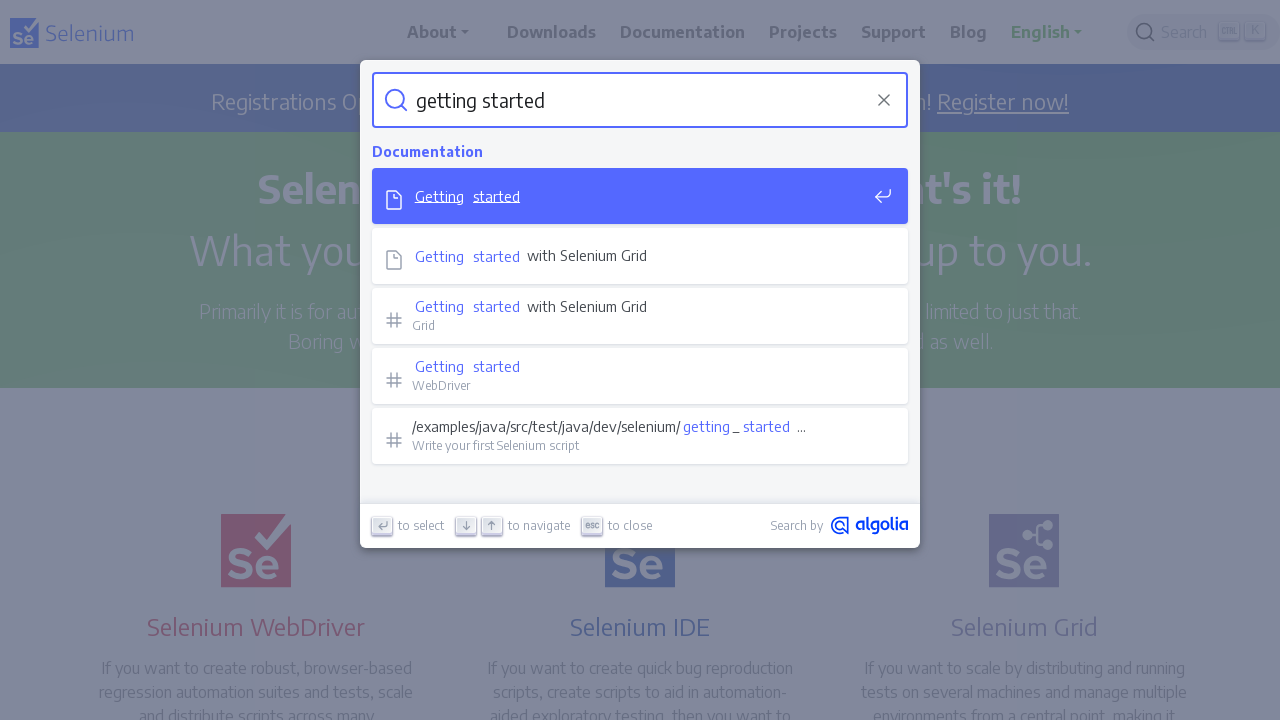

Clicked first search suggestion result at (640, 198) on li.DocSearch-Hit >> nth=0
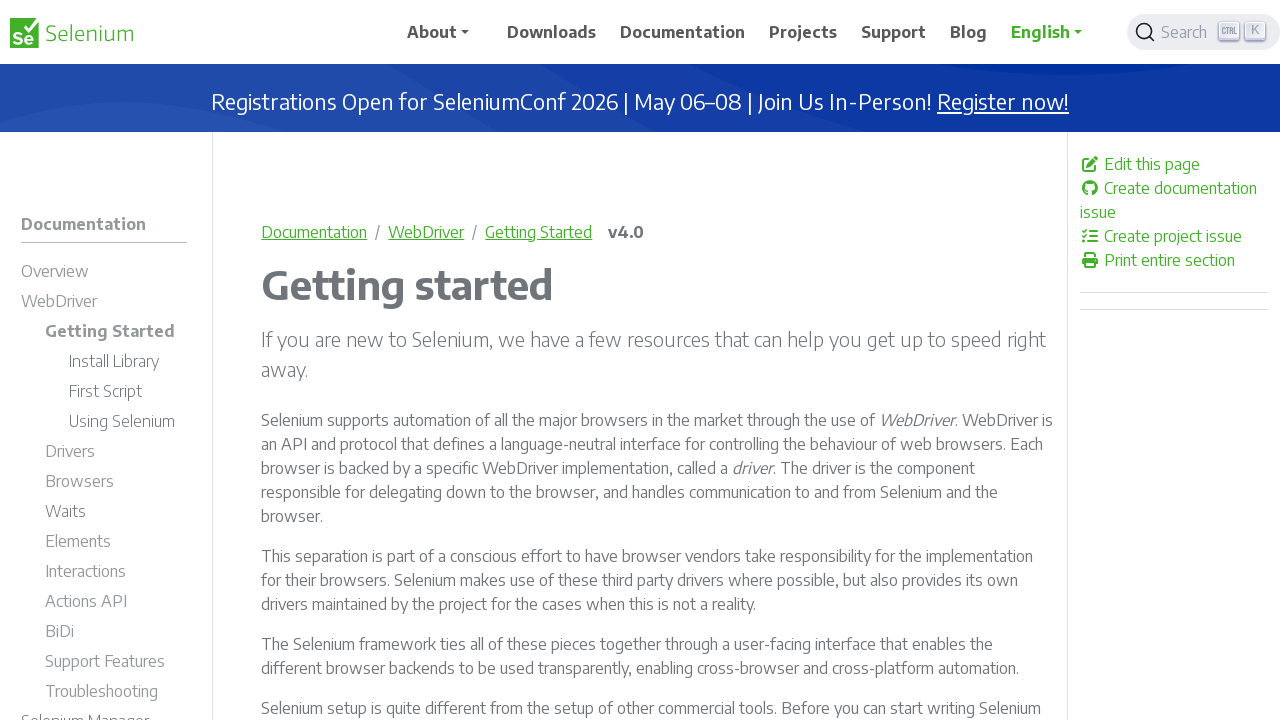

Page navigation completed and DOM content loaded
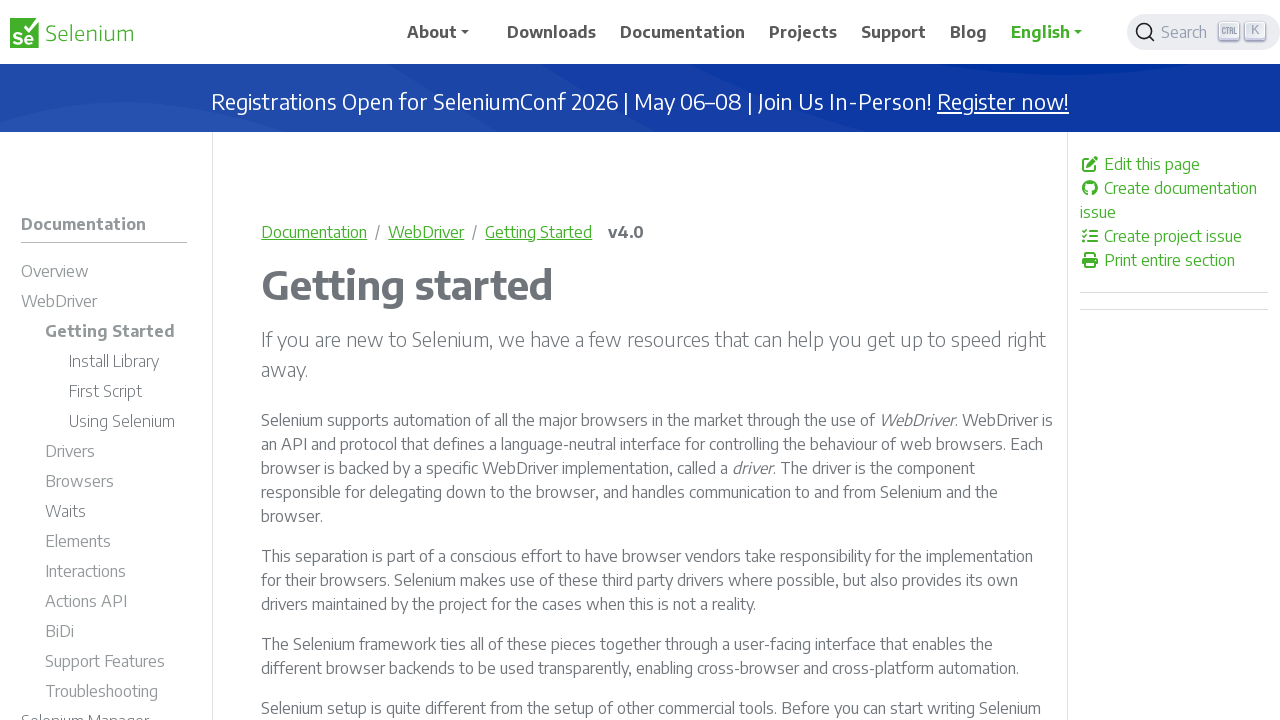

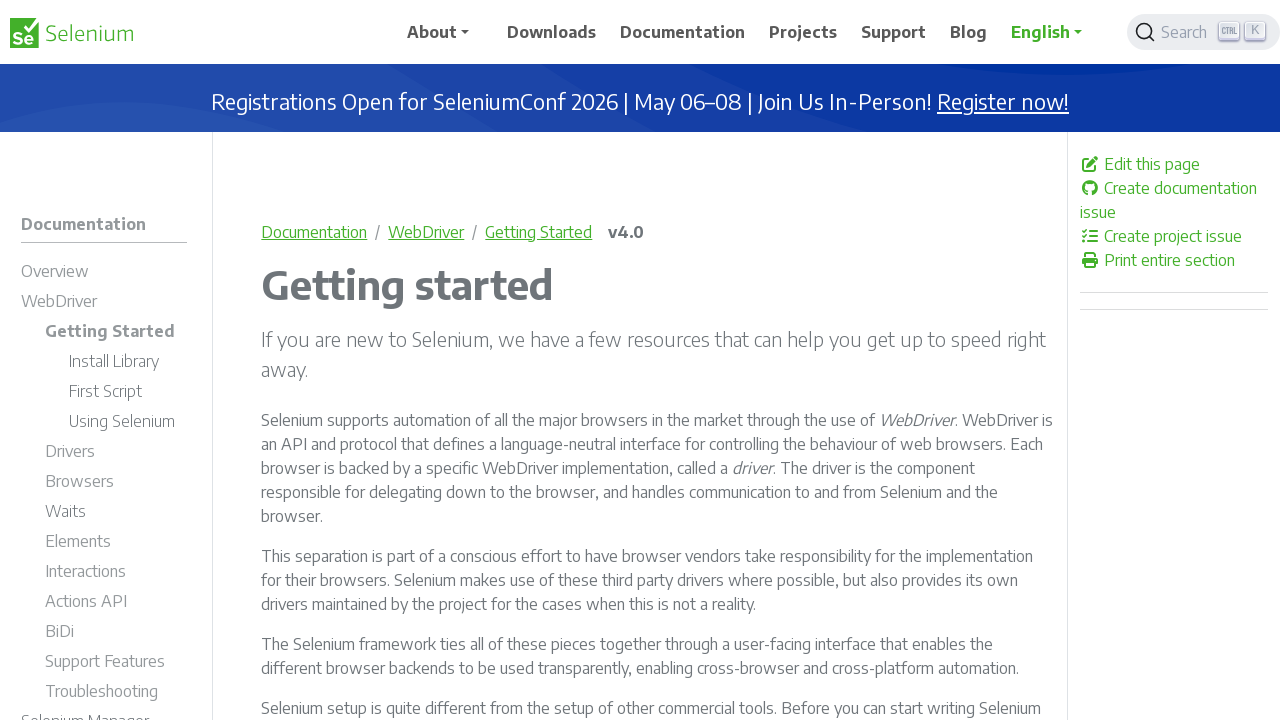